Navigates to the DemoQA Elements page, clicks on the Text Box menu item, and verifies navigation to the text-box page

Starting URL: https://demoqa.com/elements

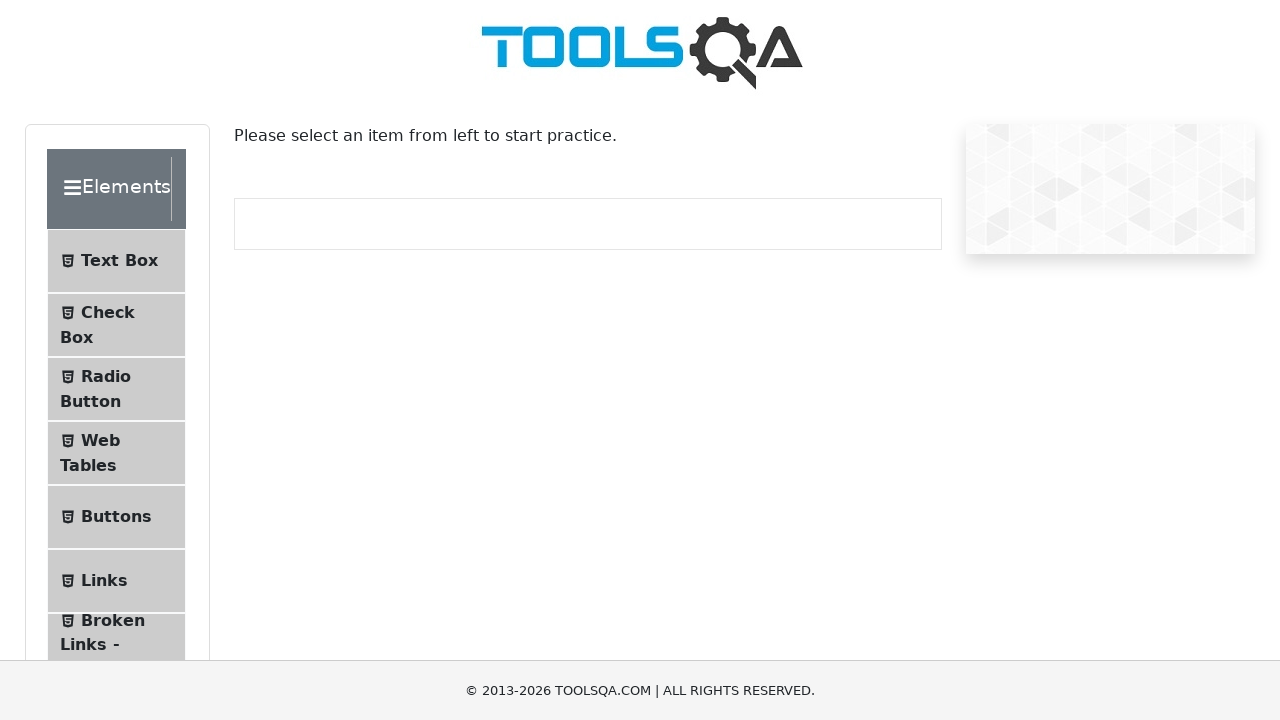

Clicked on Text Box menu item in the left panel at (119, 261) on text=Text Box
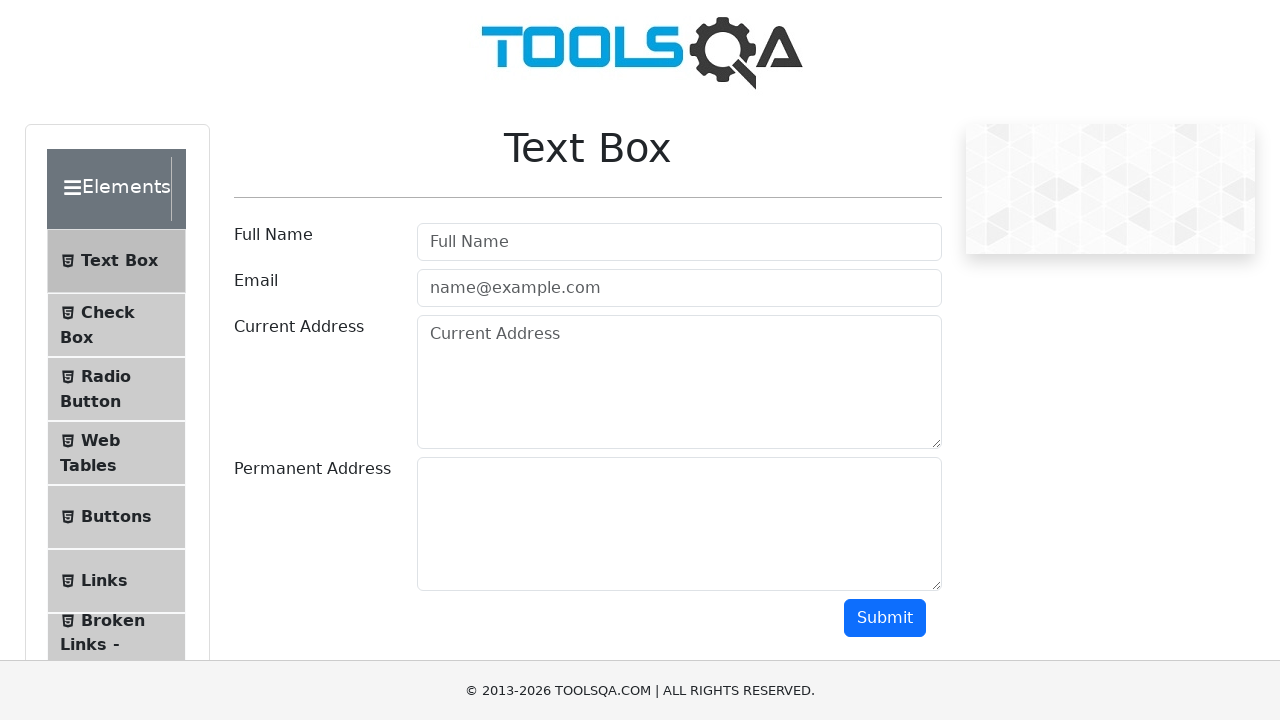

Navigated to text-box page successfully
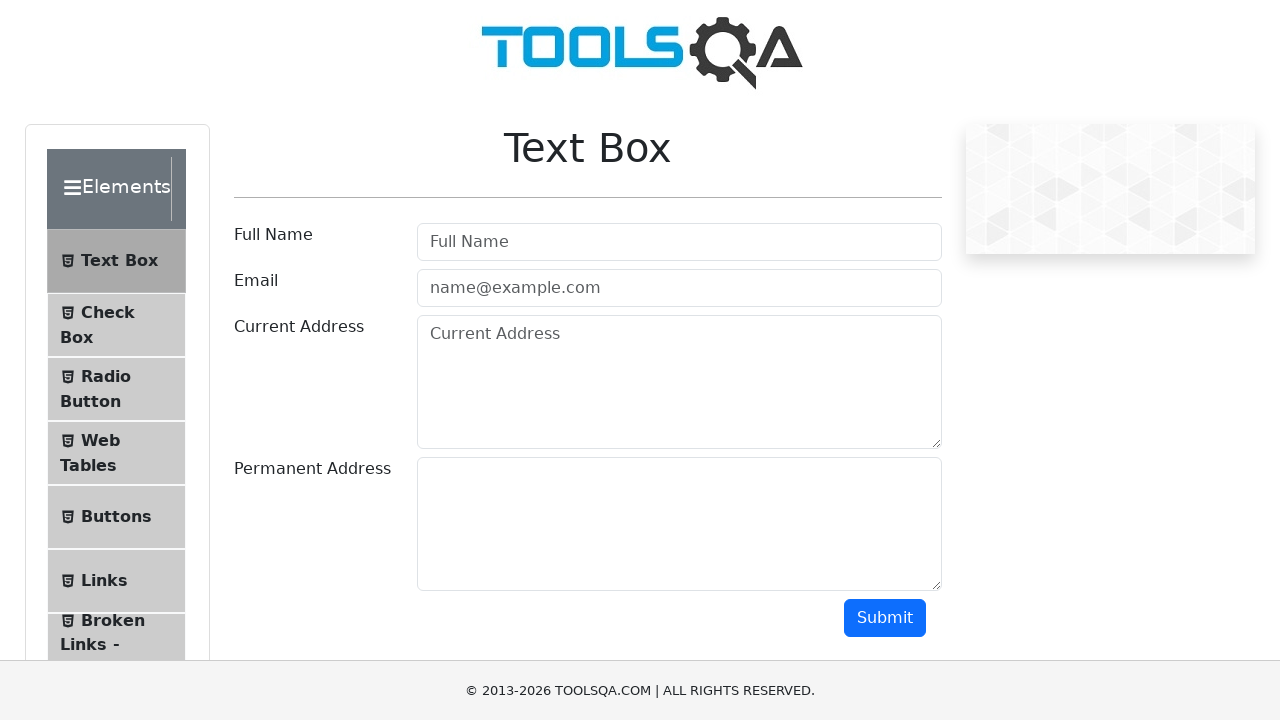

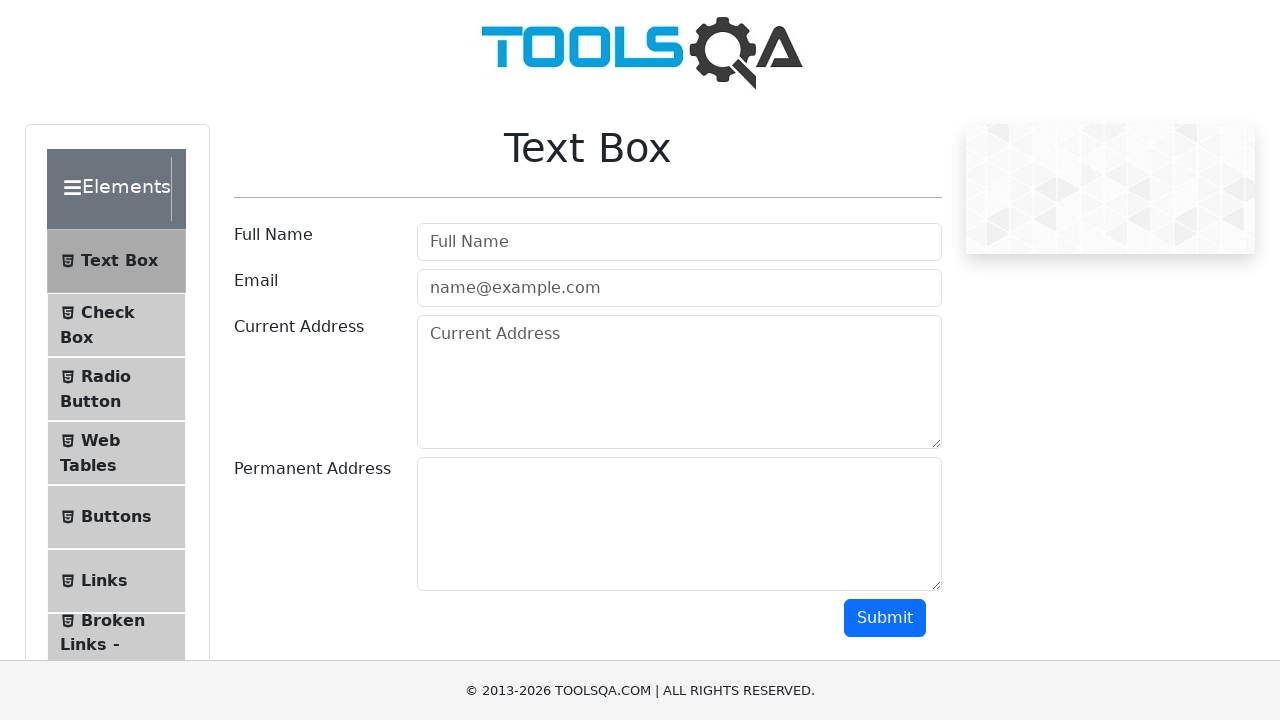